Tests JavaScript prompt dialog by clicking the JS Prompt button, entering text into the prompt, accepting it, and verifying the entered text is displayed

Starting URL: https://the-internet.herokuapp.com/javascript_alerts

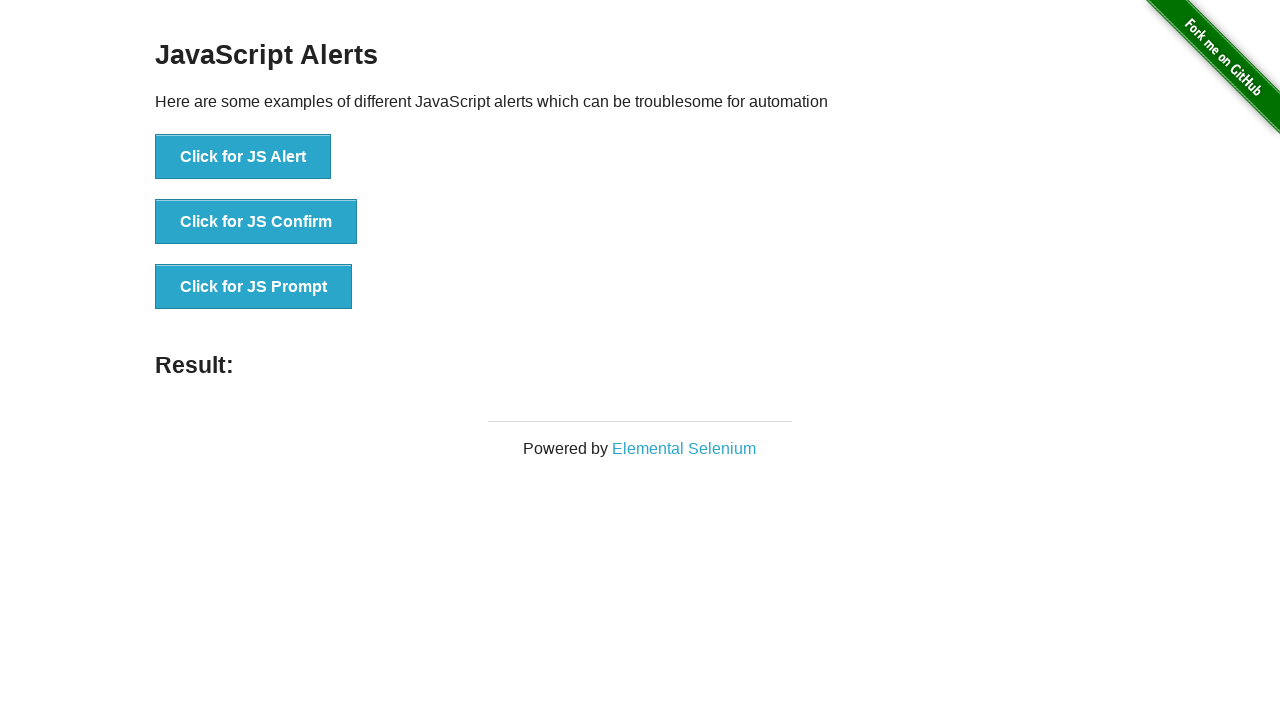

Set up dialog handler to accept prompt with text 'Ahmet Ay'
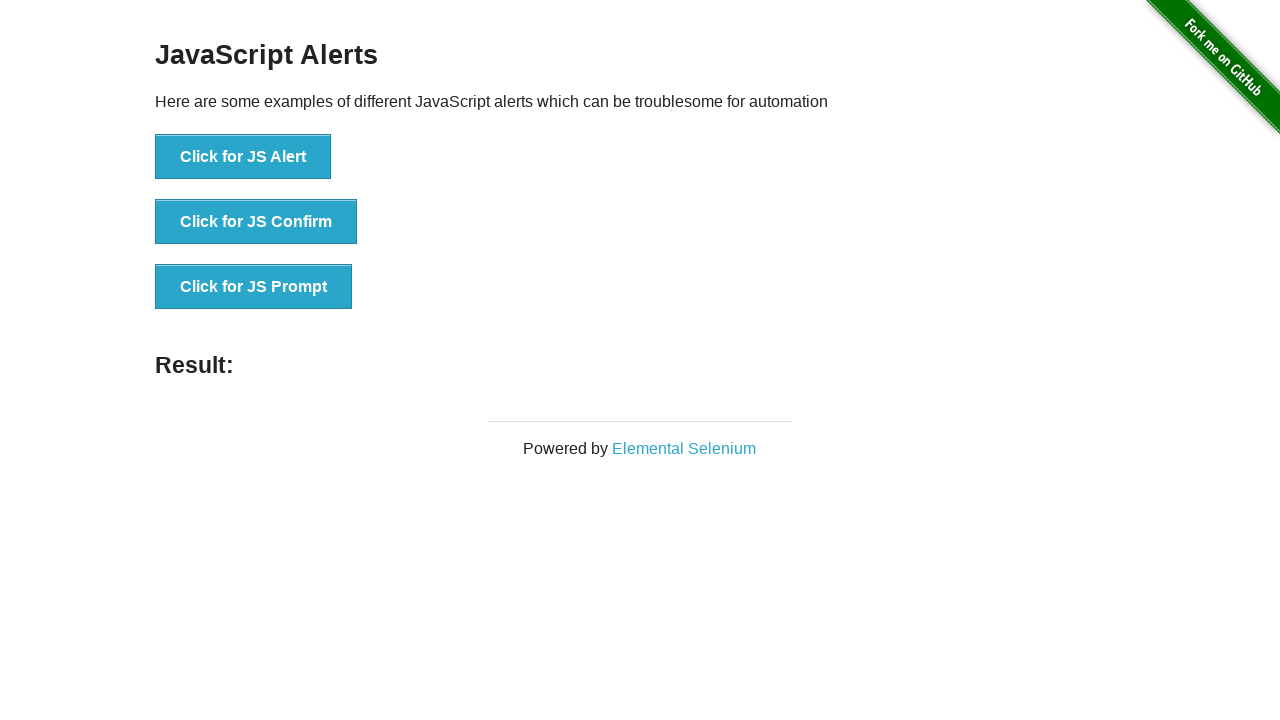

Clicked JS Prompt button at (254, 287) on xpath=//button[text()='Click for JS Prompt']
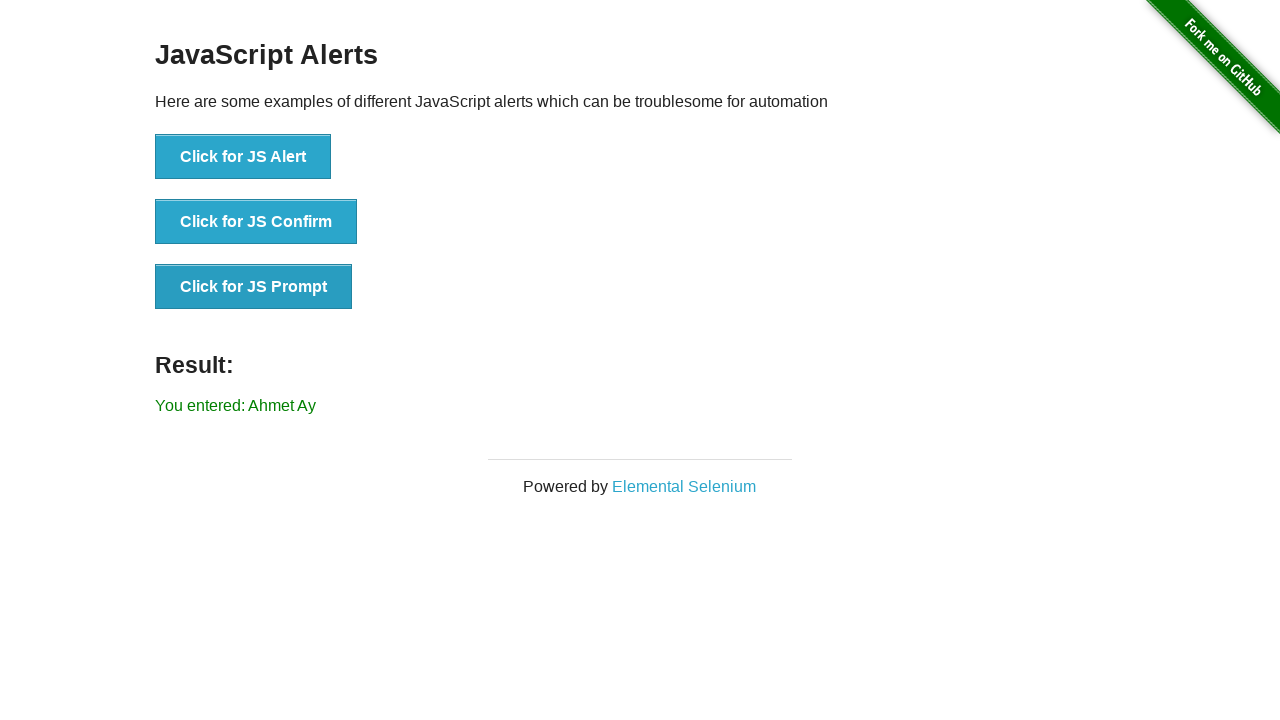

Result message element appeared
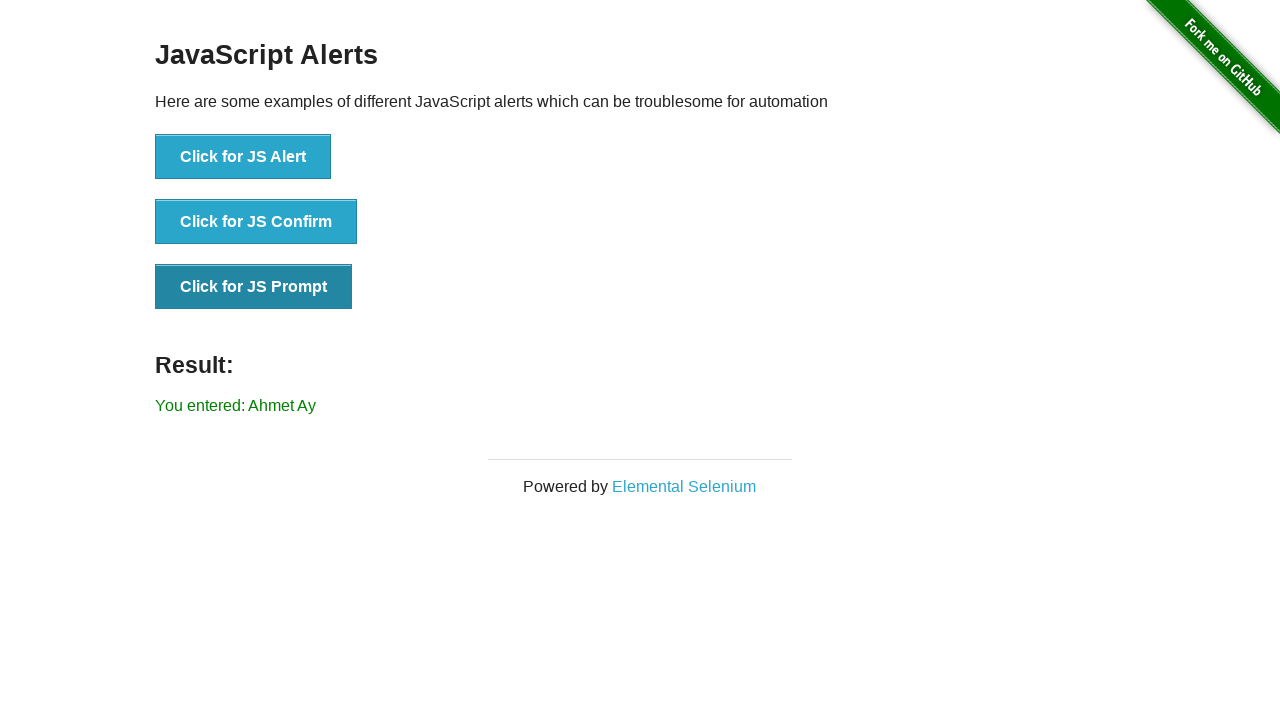

Retrieved result text from #result element
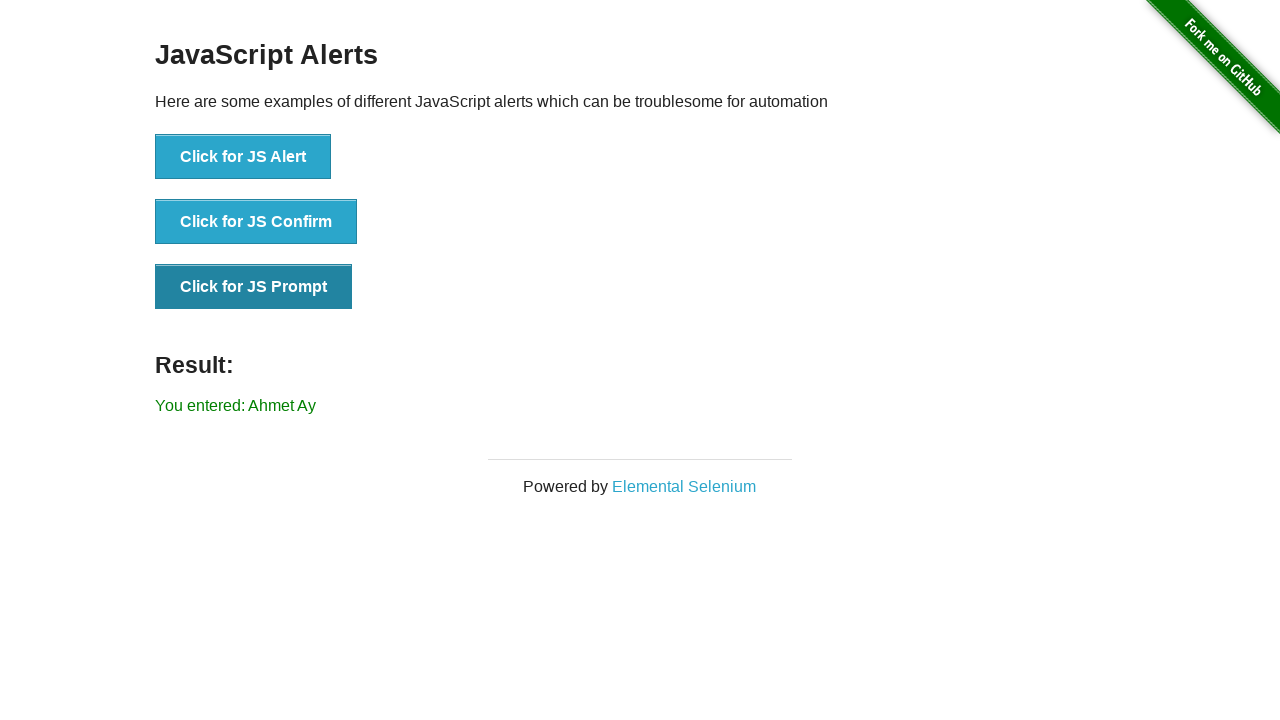

Verified result text matches expected value 'You entered: Ahmet Ay'
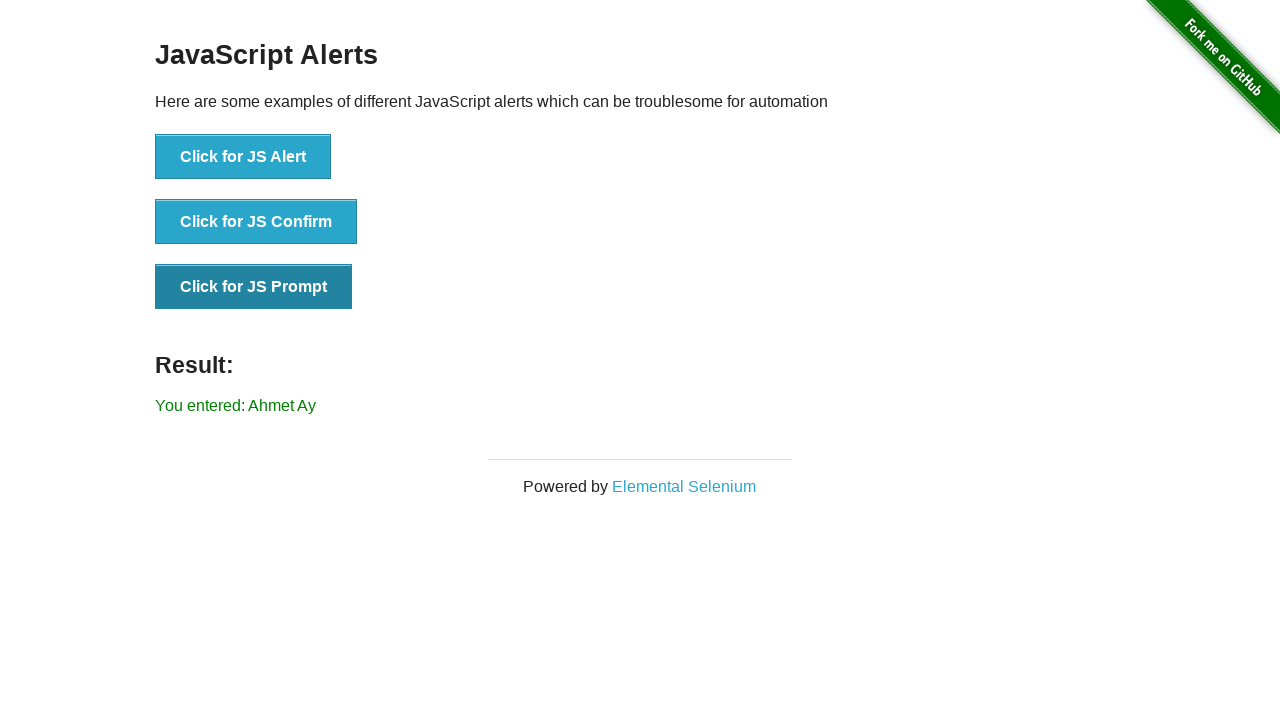

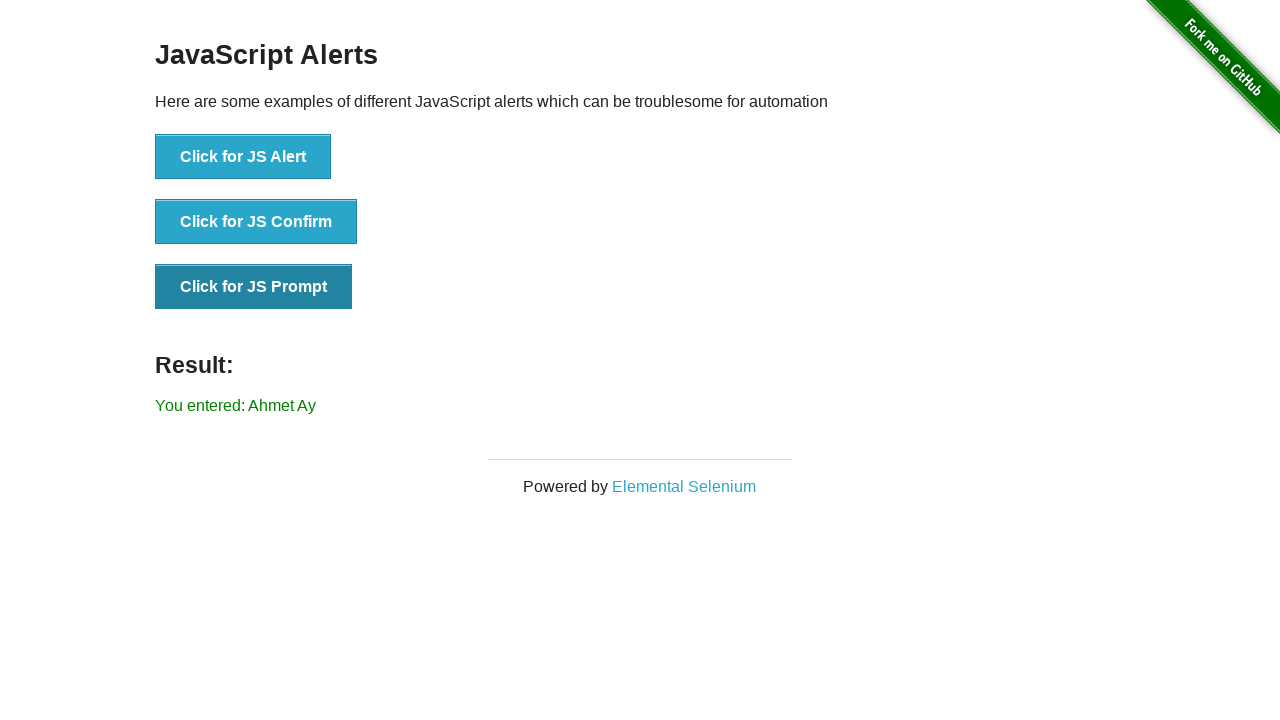